Tests an e-commerce shopping flow by searching for products containing "ber", adding all matching products to cart, proceeding to checkout, and applying a promo code

Starting URL: https://rahulshettyacademy.com/seleniumPractise/#/

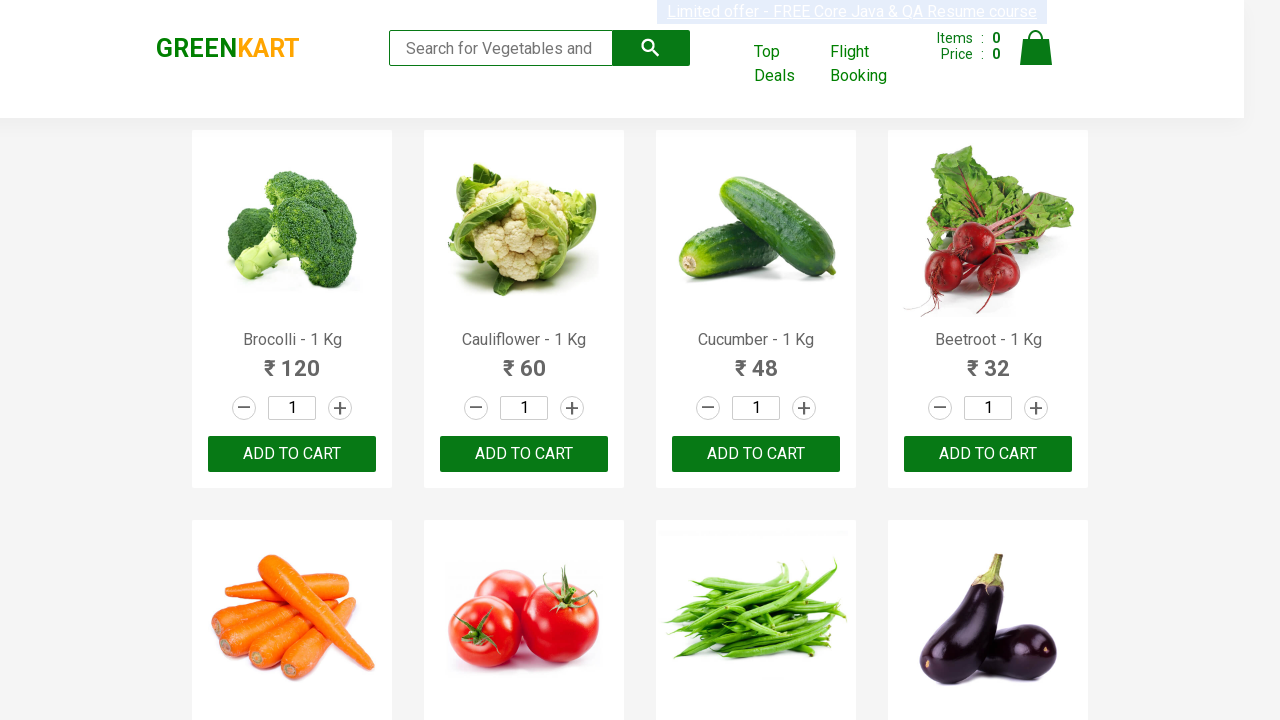

Filled search field with 'ber' to find products on input.search-keyword
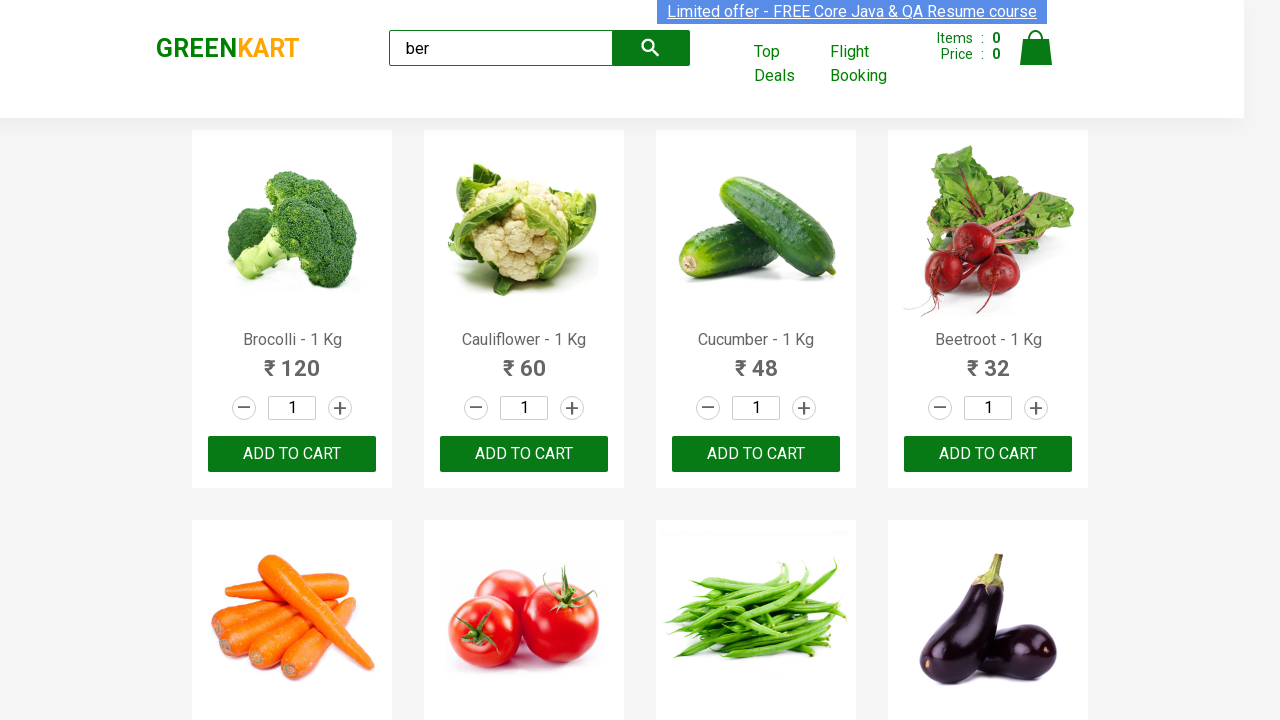

Waited for search results to load
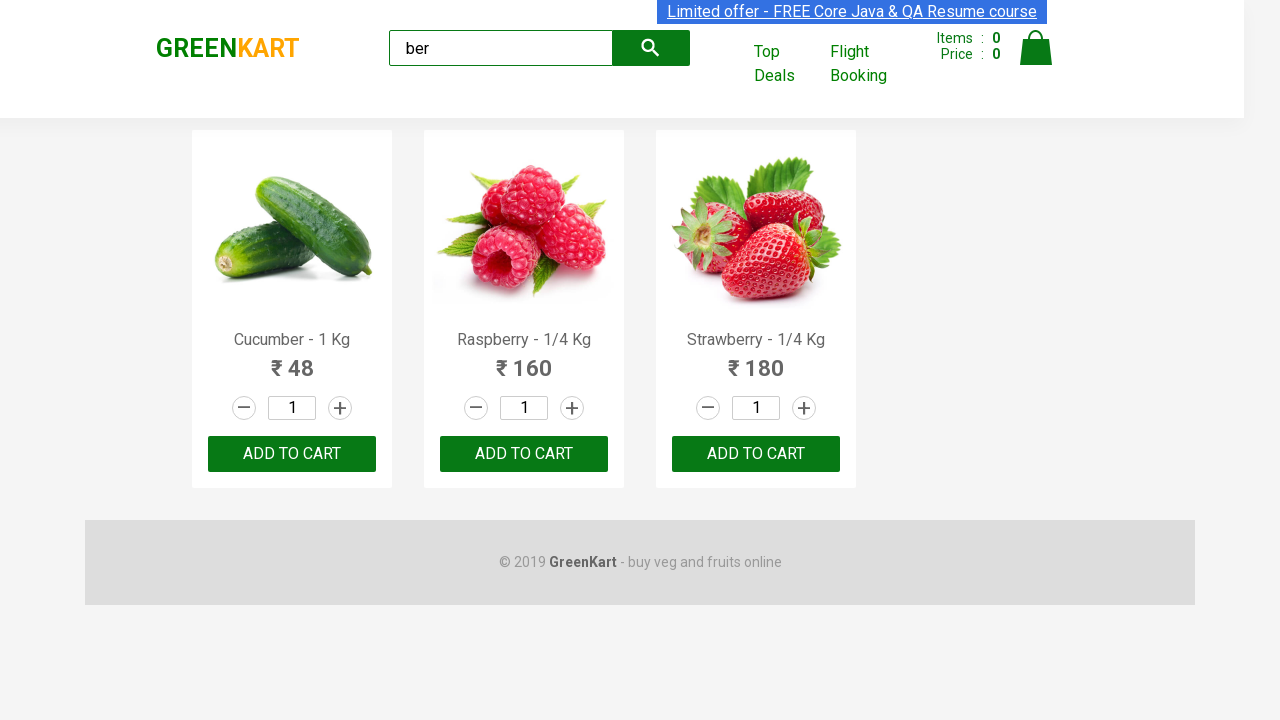

Located all add to cart buttons for matching products
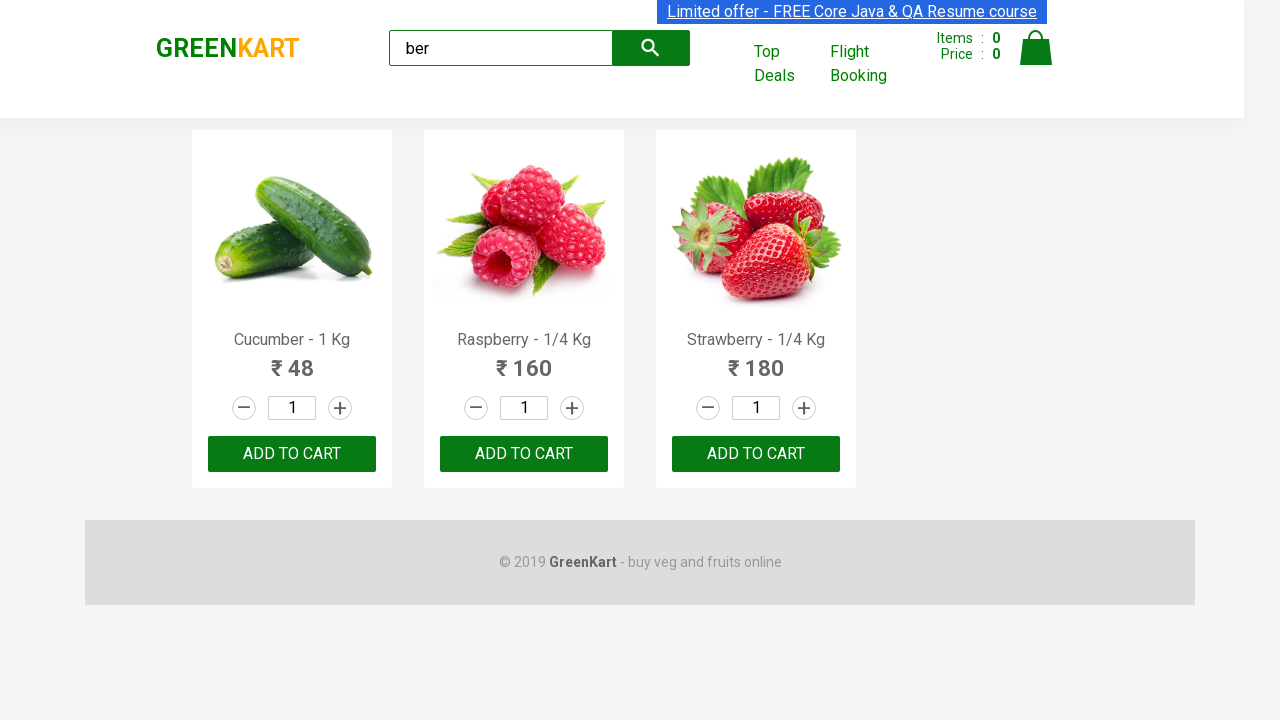

Clicked add to cart button 1 of 3 at (292, 454) on xpath=//div[@class='product-action']/button >> nth=0
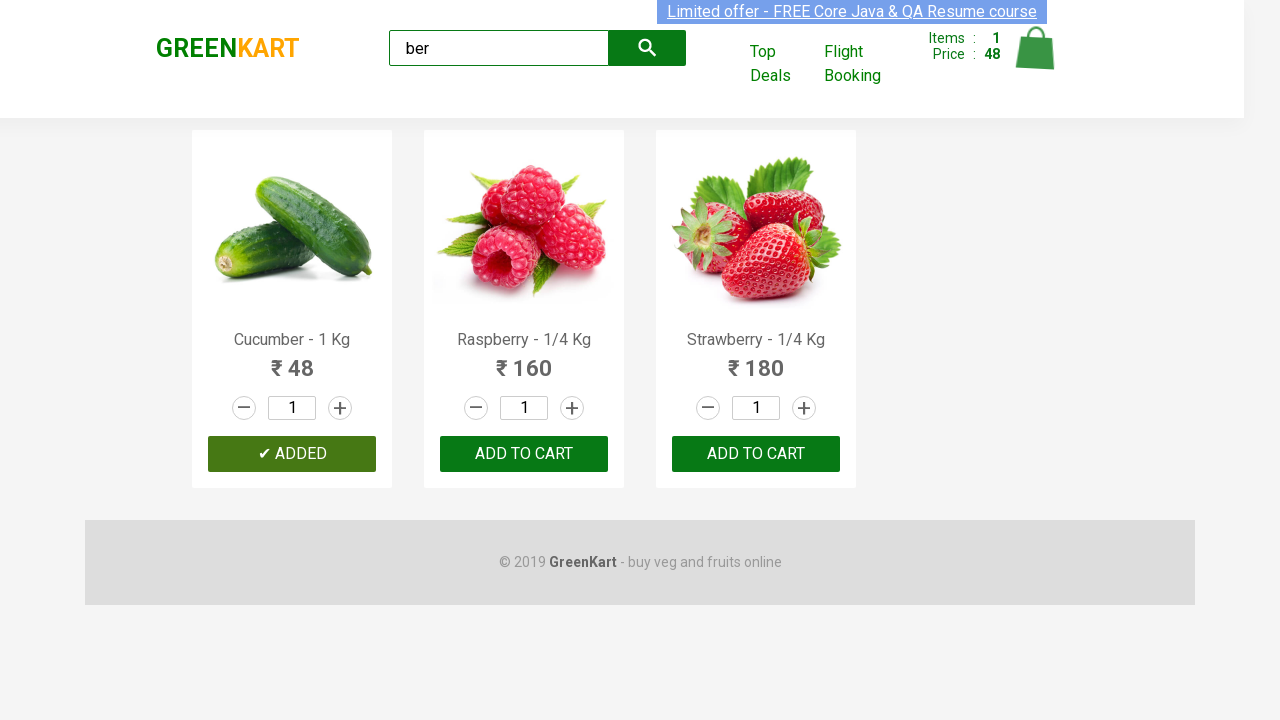

Clicked add to cart button 2 of 3 at (524, 454) on xpath=//div[@class='product-action']/button >> nth=1
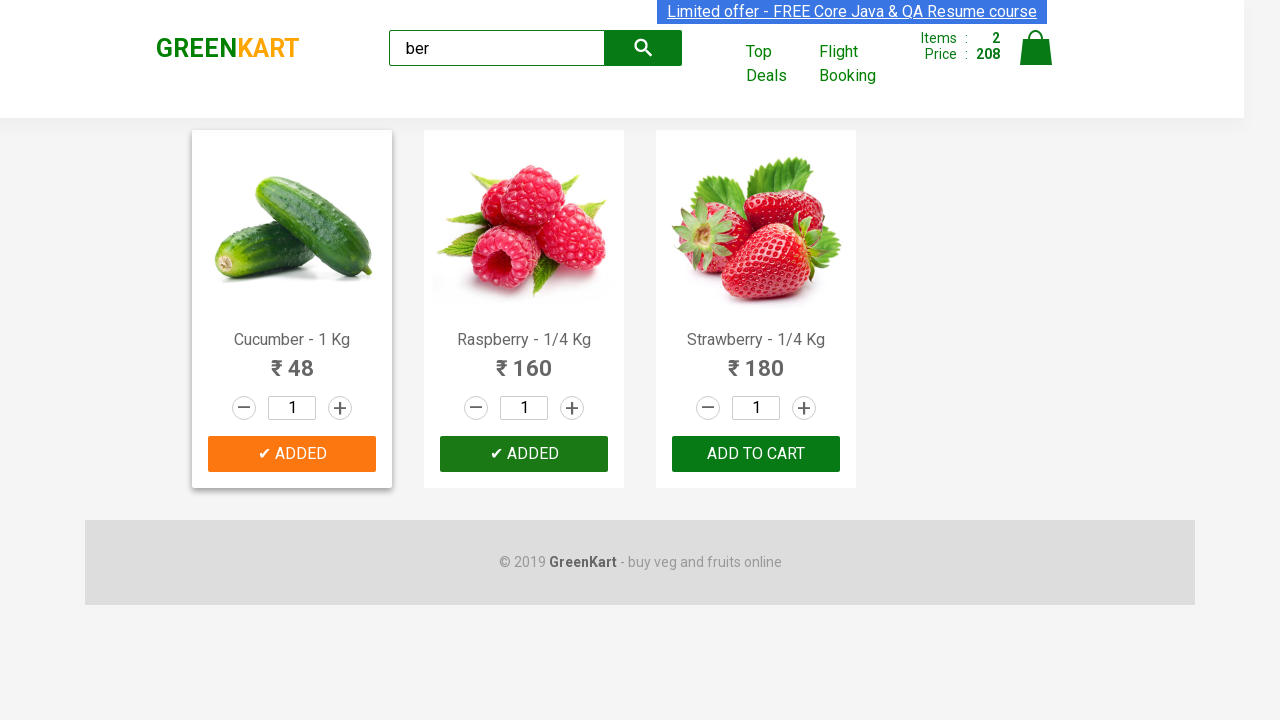

Clicked add to cart button 3 of 3 at (756, 454) on xpath=//div[@class='product-action']/button >> nth=2
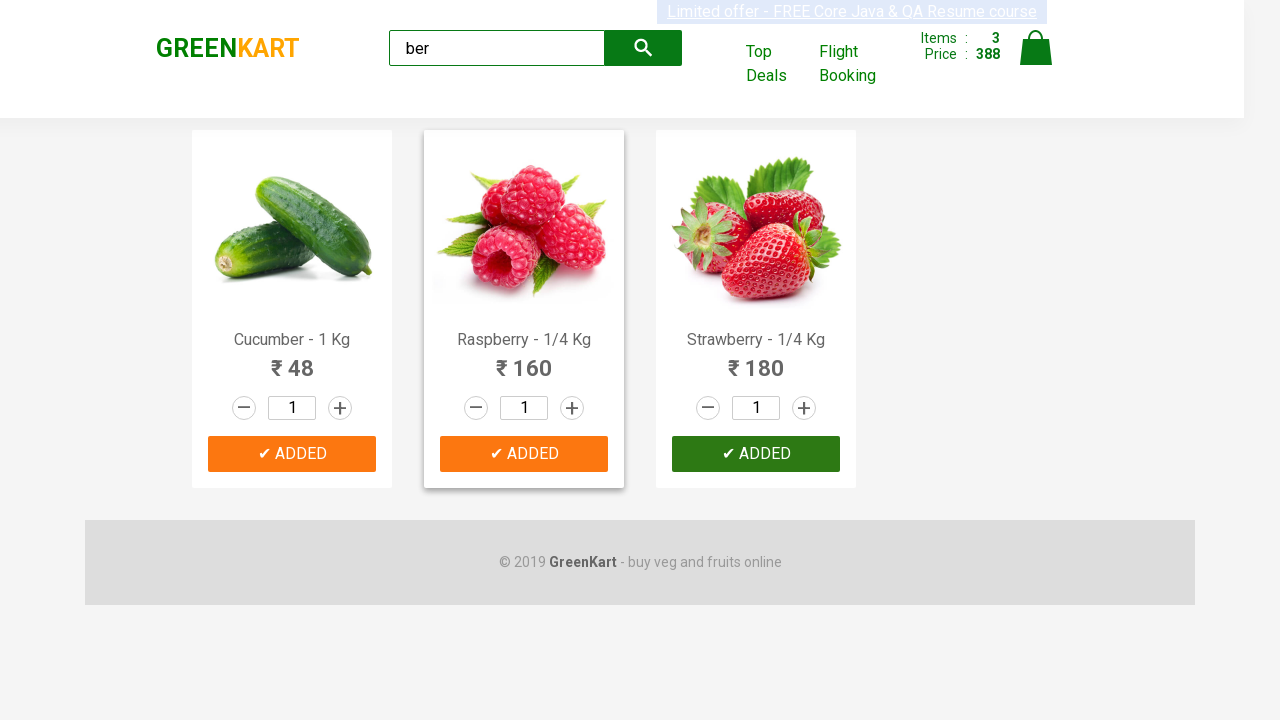

Clicked on cart icon to view shopping cart at (1036, 59) on a.cart-icon
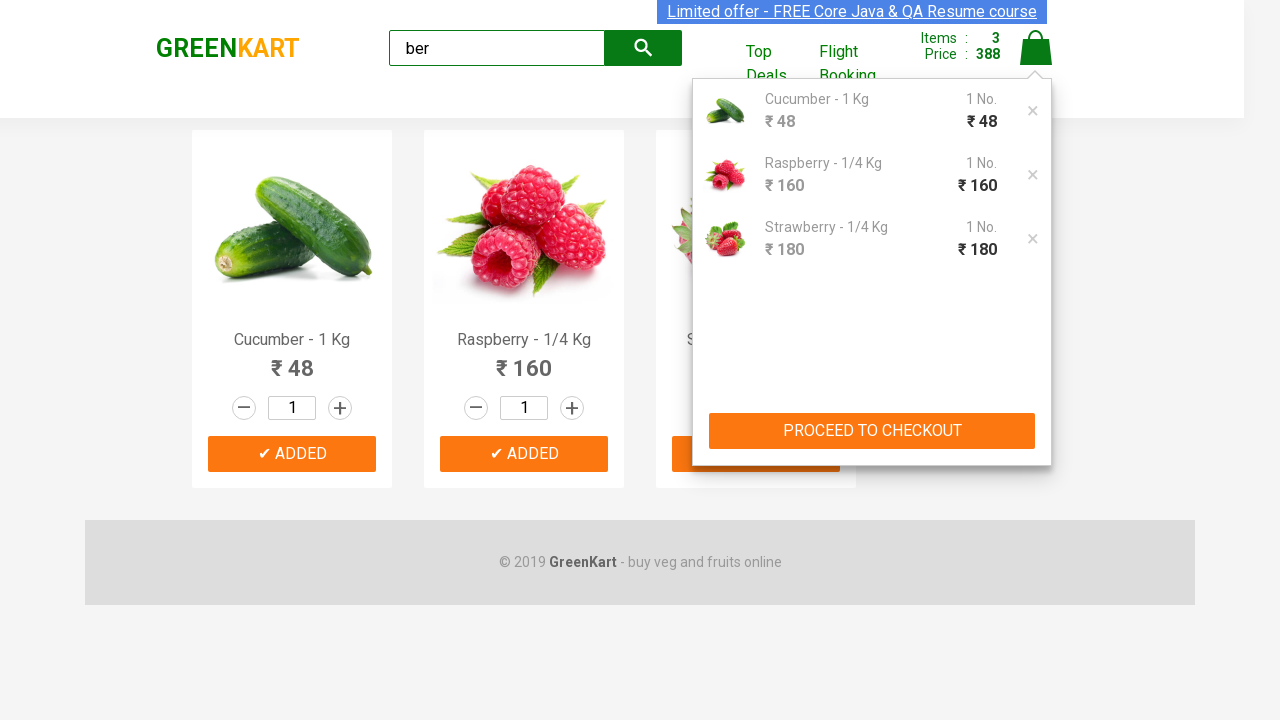

Proceed to checkout button loaded
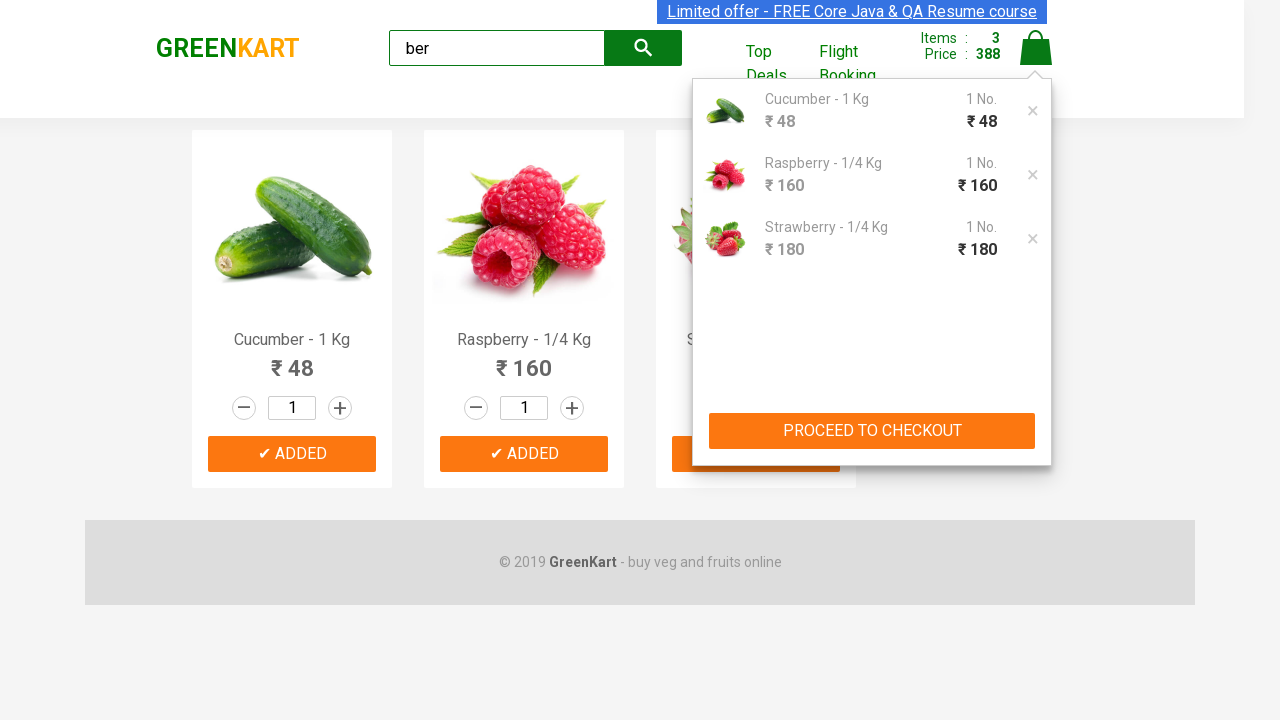

Clicked proceed to checkout button at (872, 431) on xpath=//button[text()='PROCEED TO CHECKOUT']
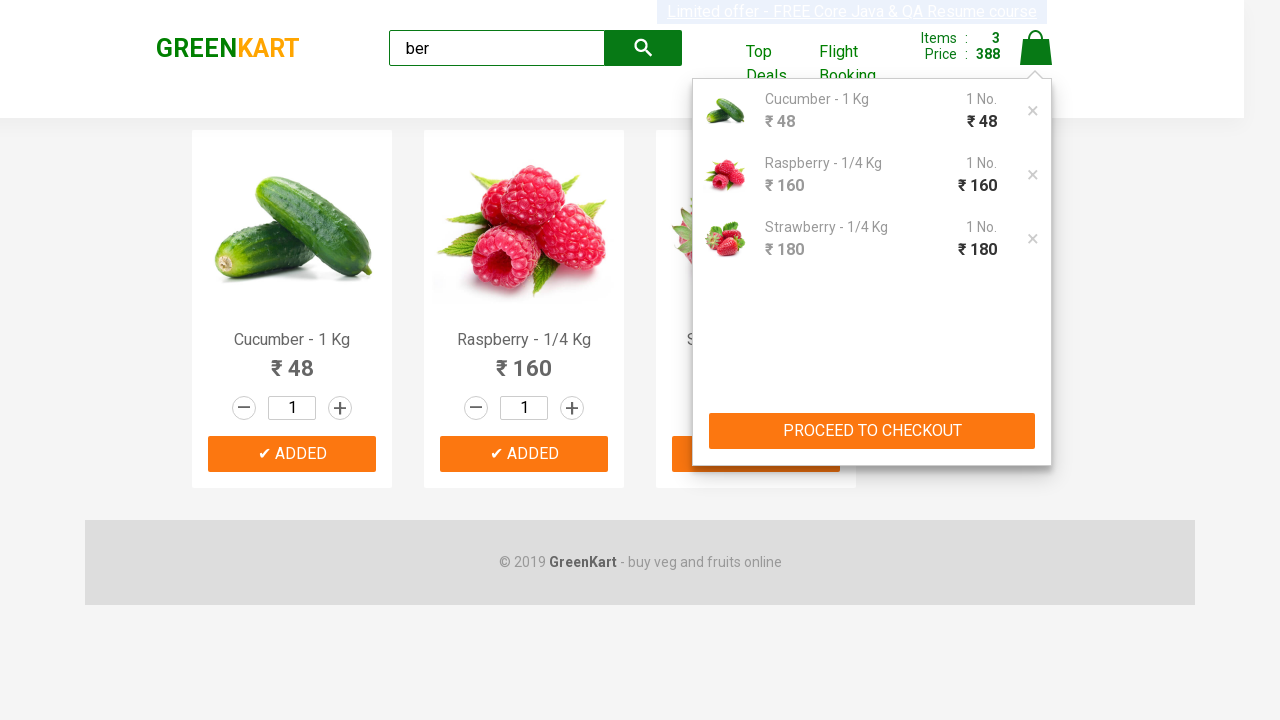

Entered promo code 'rahulshettyacademy' on .promoCode
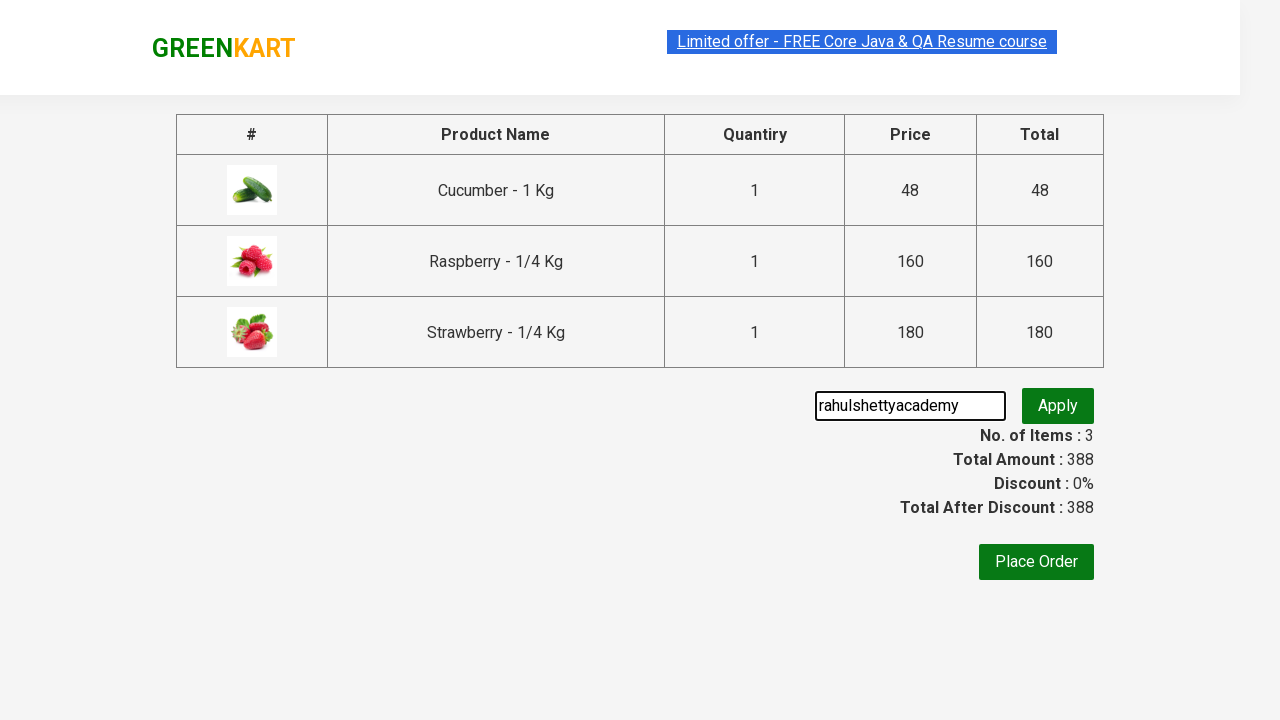

Clicked apply promo button at (1058, 406) on .promoBtn
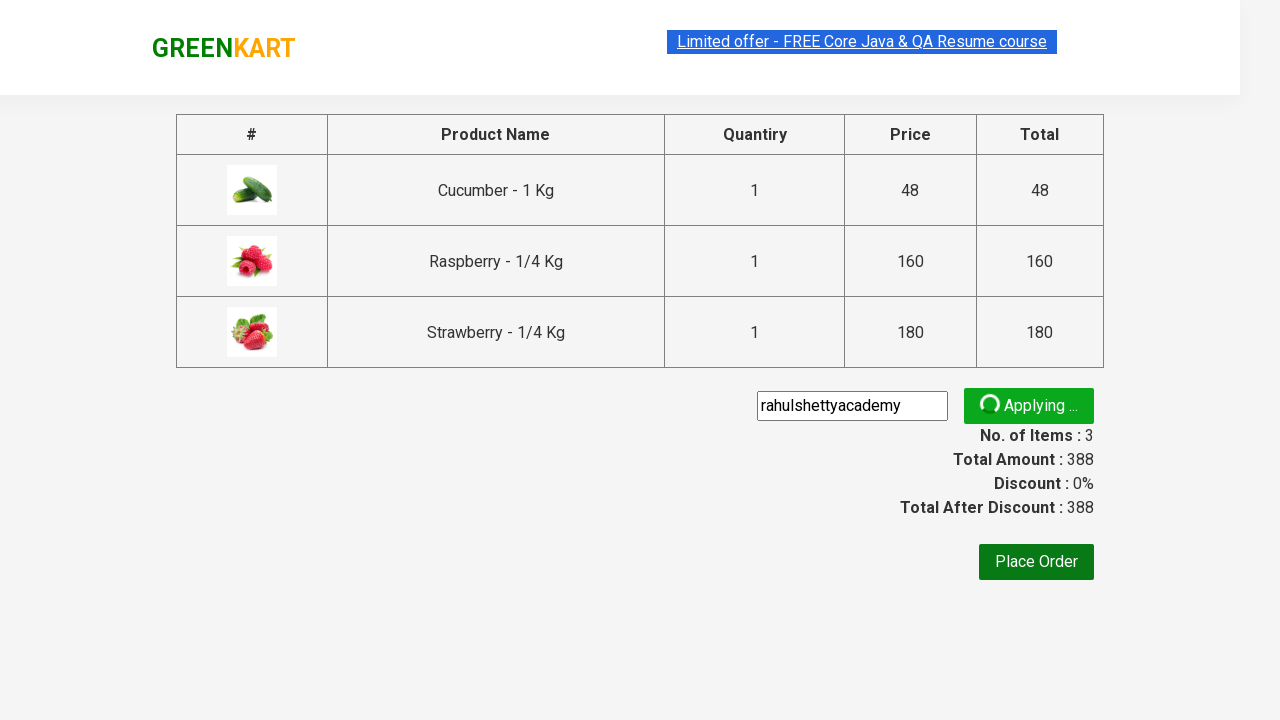

Waited for promo code to be applied
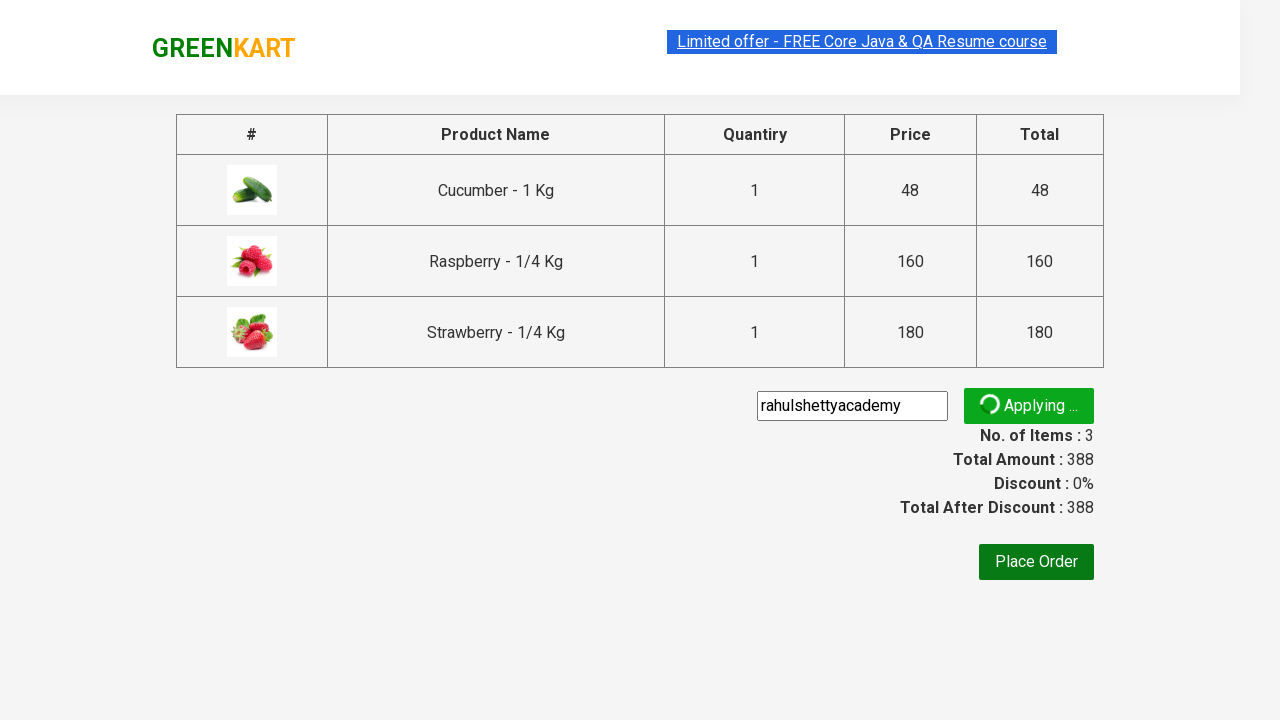

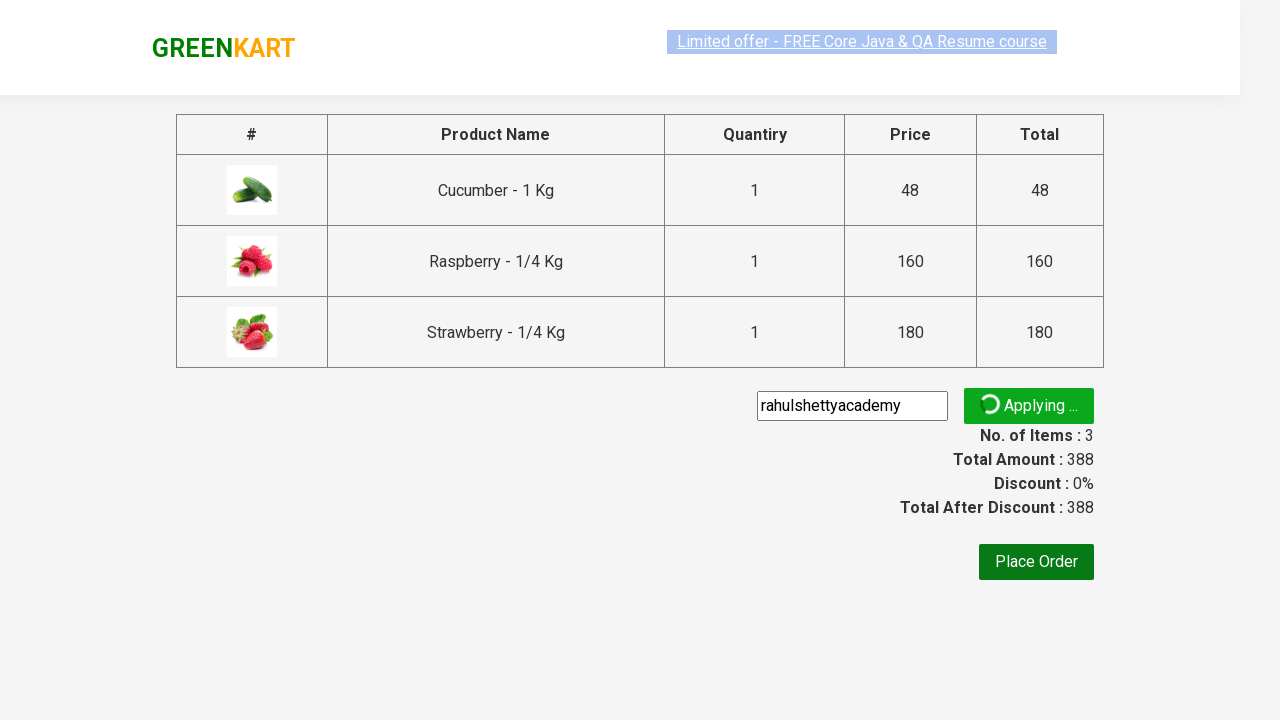